Tests the basic calculator with operation index 0 (addition) by entering two numbers and clicking calculate

Starting URL: https://testsheepnz.github.io/BasicCalculator

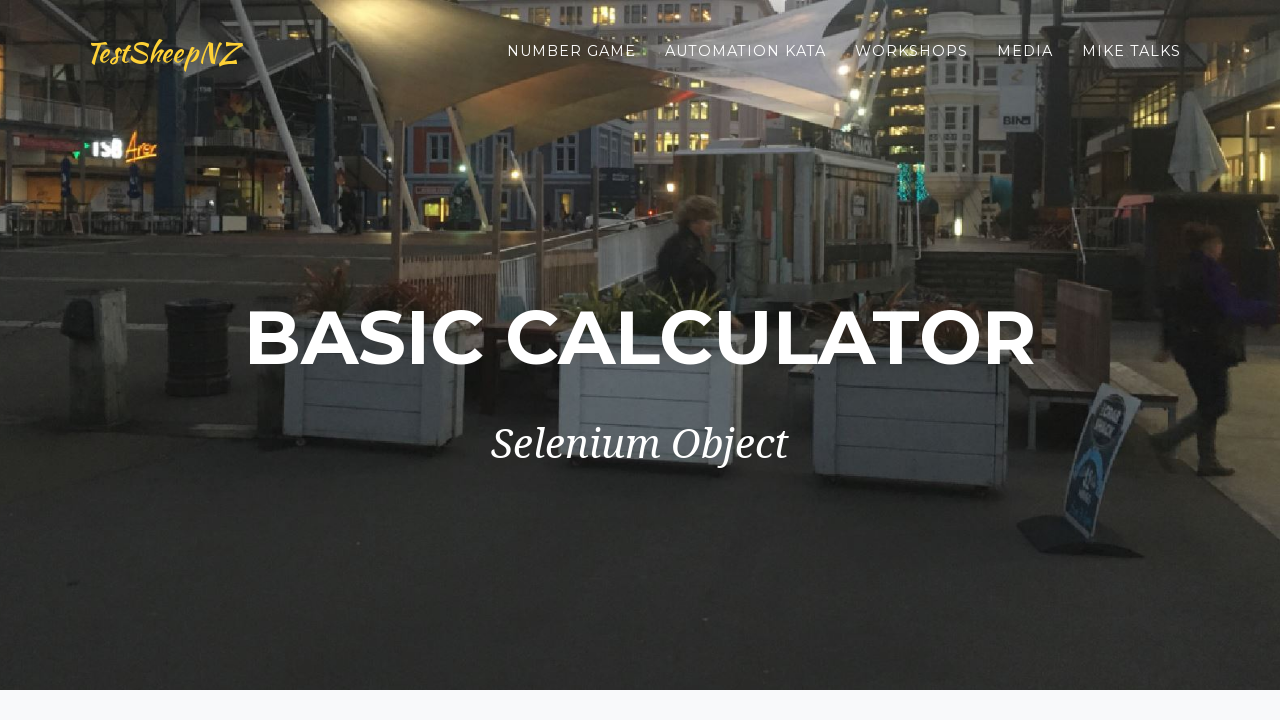

Selected build version 0 on #selectBuild
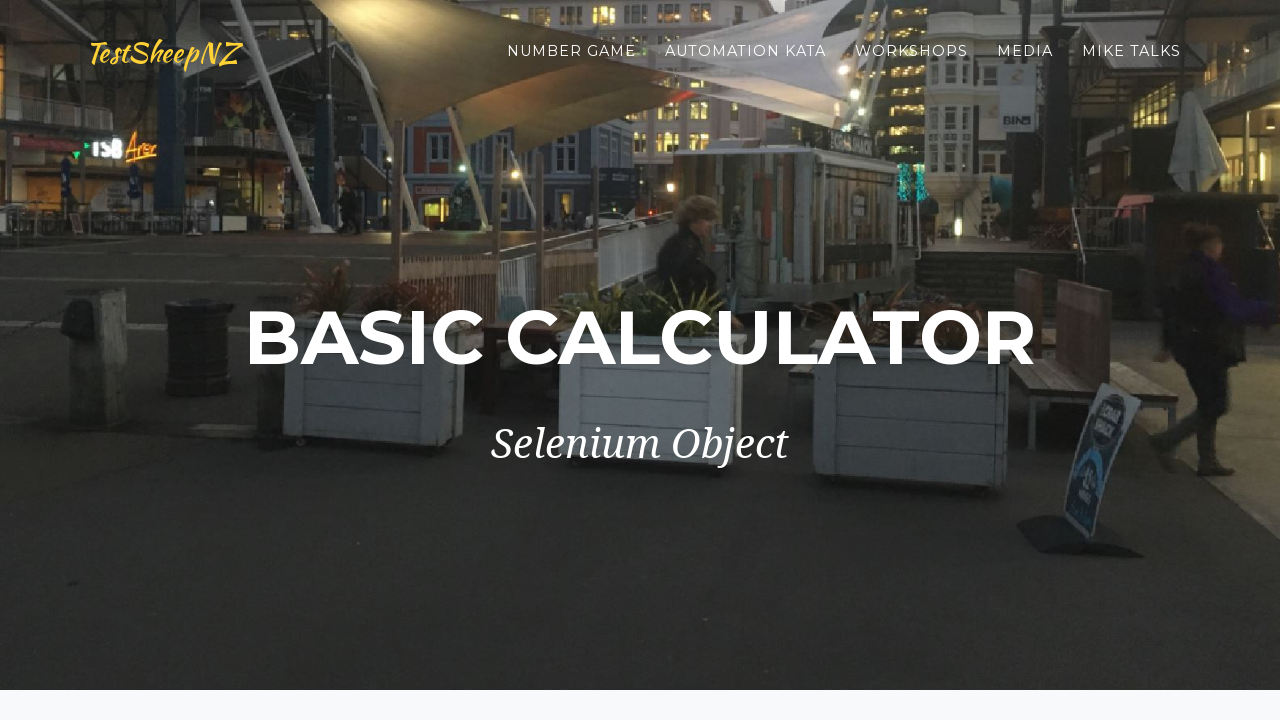

Entered first number: 1 on #number1Field
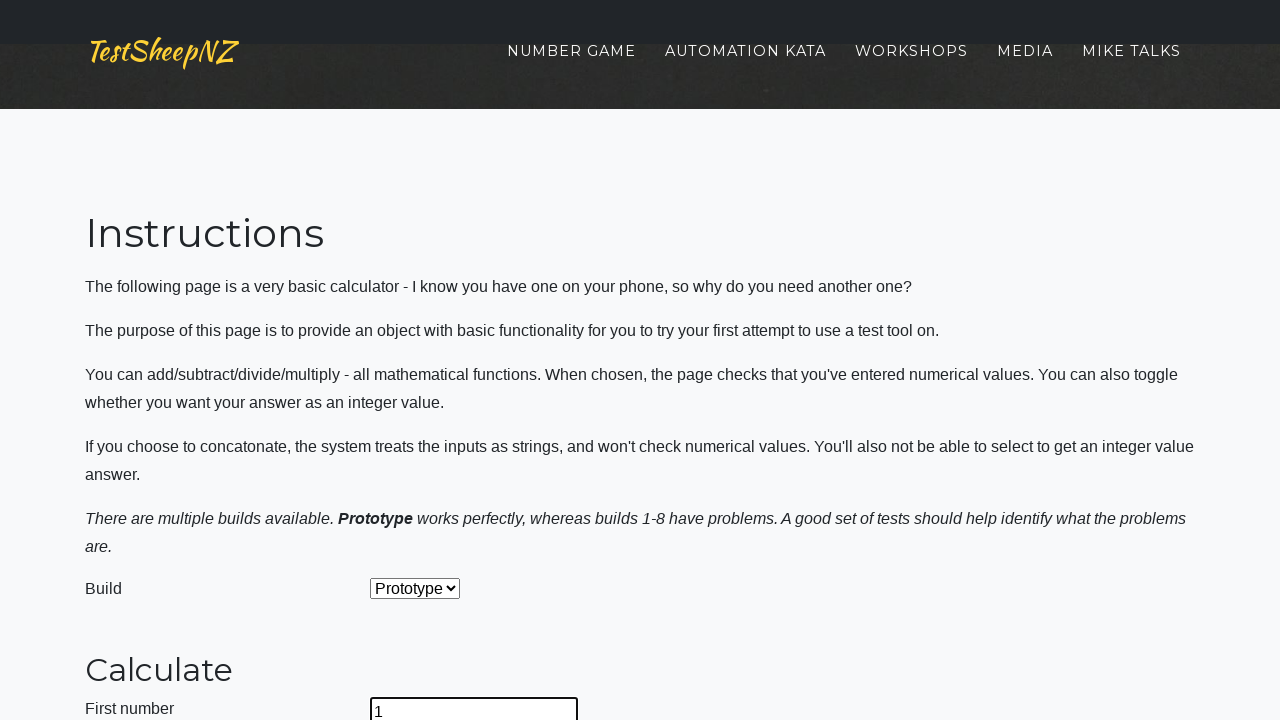

Entered second number: 2 on #number2Field
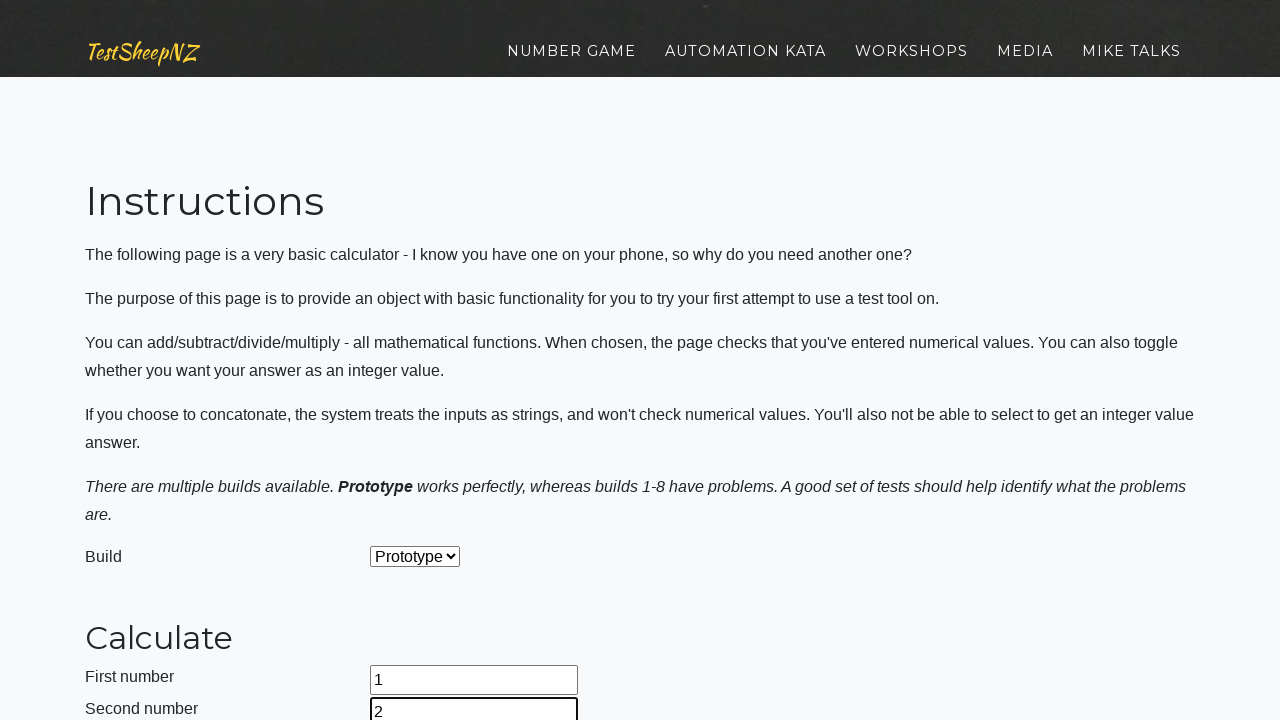

Clicked operation dropdown at (426, 360) on #selectOperationDropdown
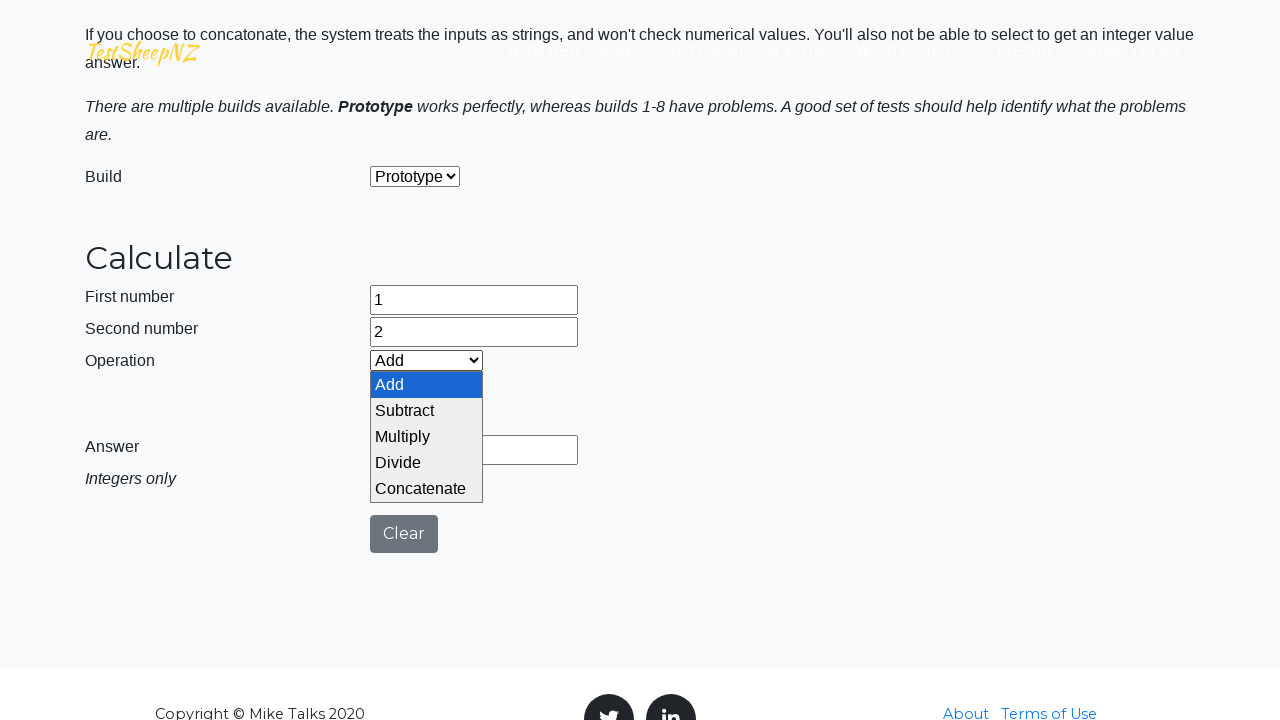

Selected operation index 0 (addition) on #selectOperationDropdown
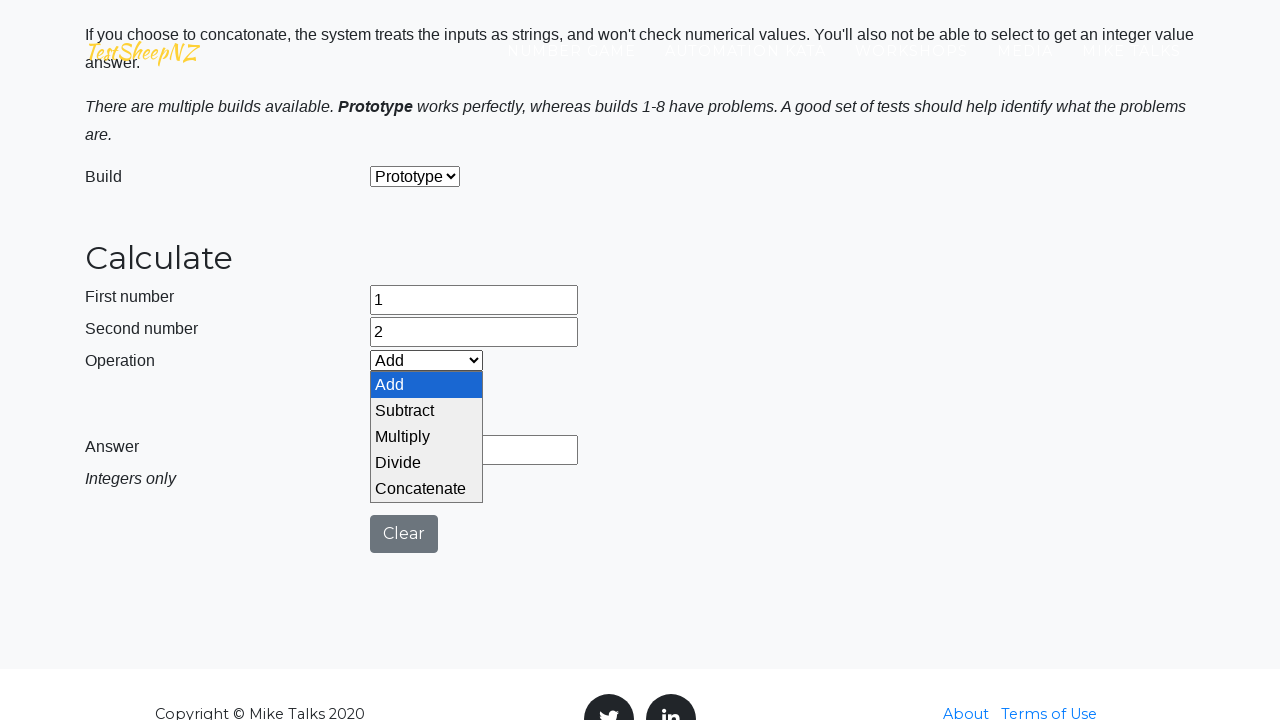

Clicked calculate button at (422, 400) on #calculateButton
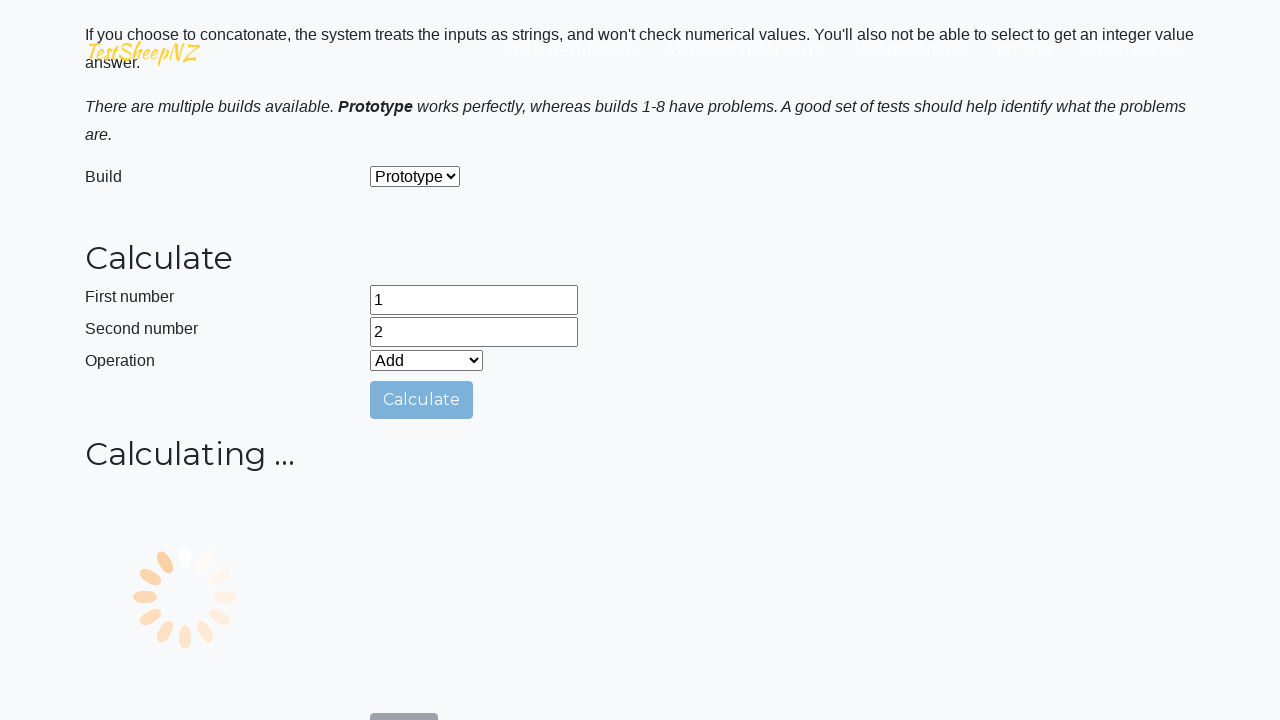

Result field appeared after calculation
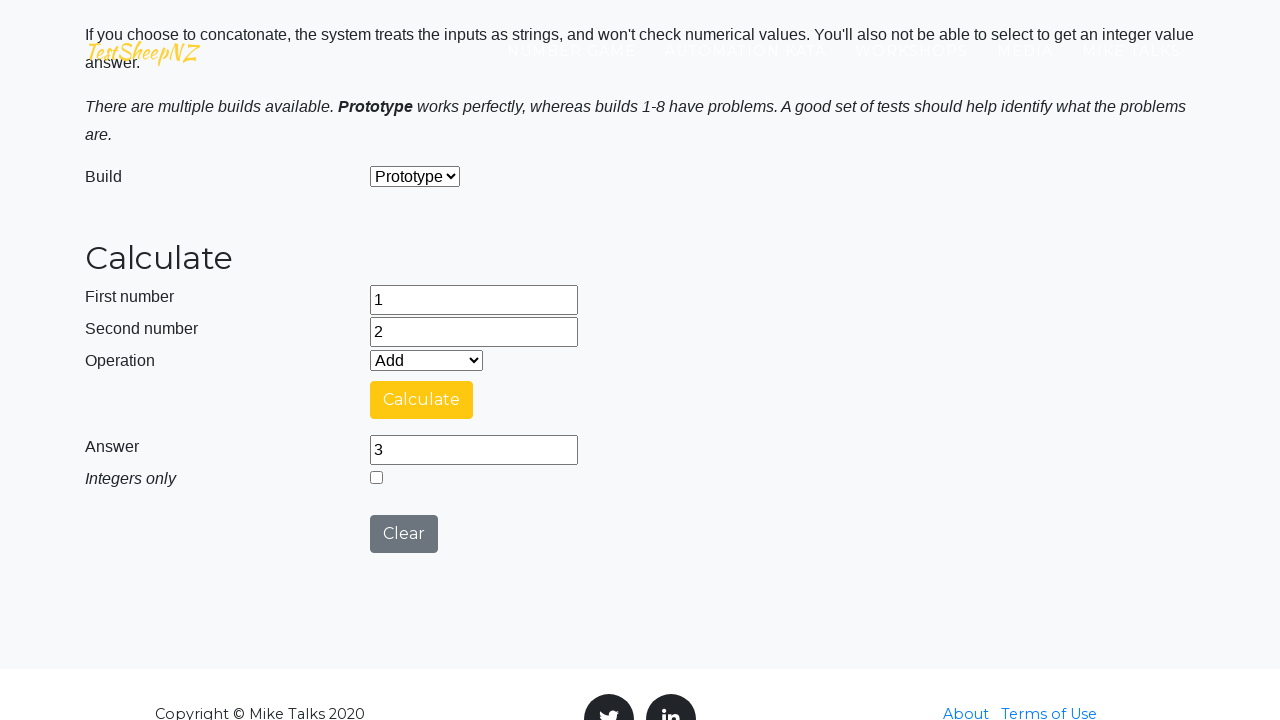

Clicked clear button to reset calculator at (404, 534) on #clearButton
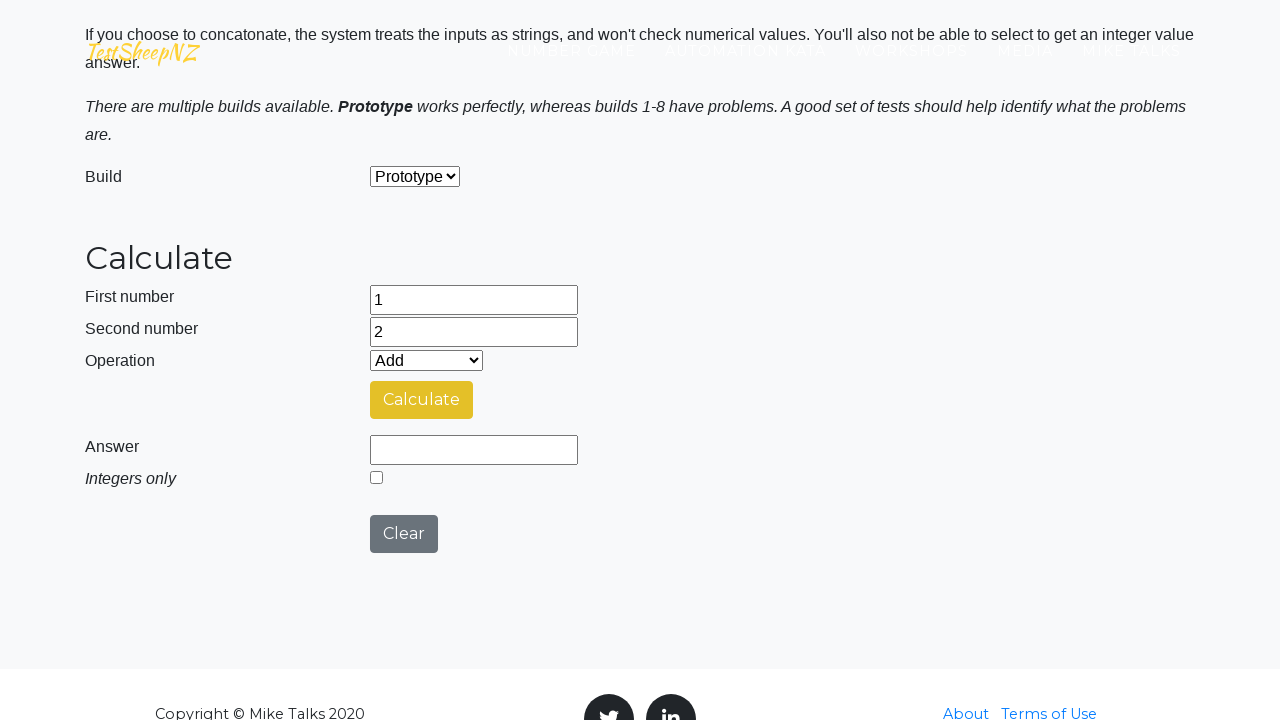

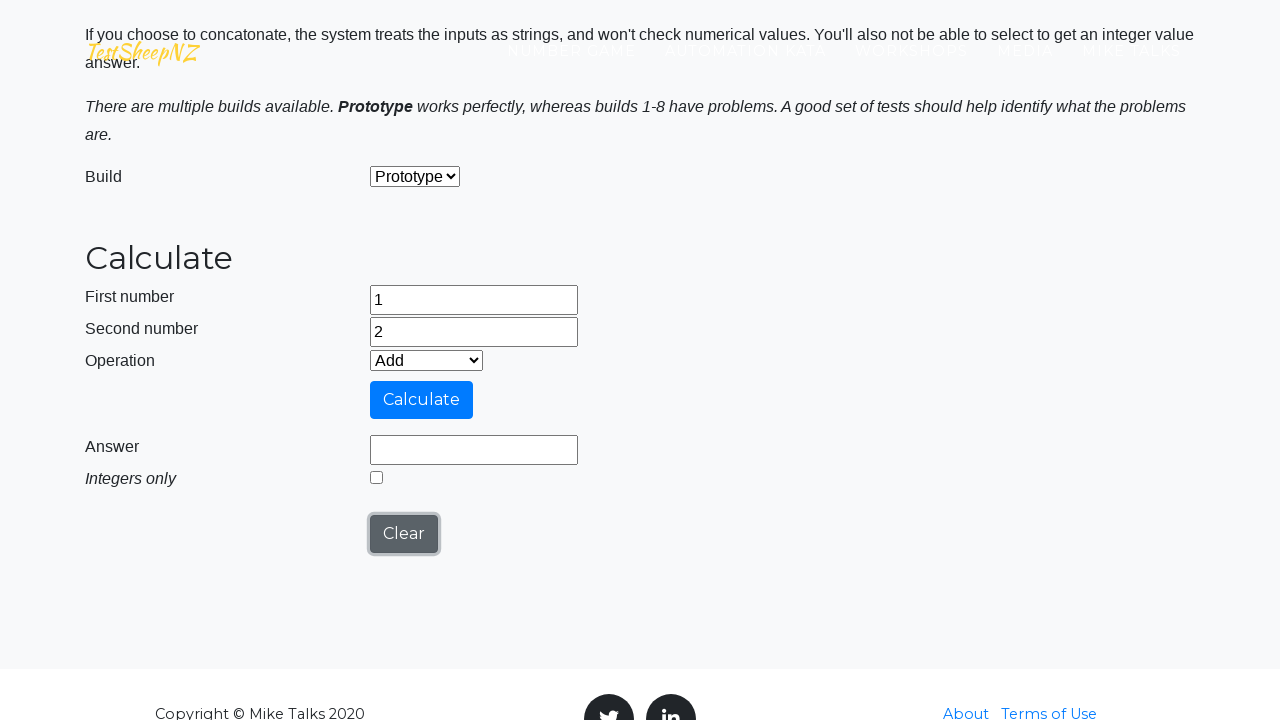